Tests that the Clear completed button is hidden when there are no completed items.

Starting URL: https://demo.playwright.dev/todomvc

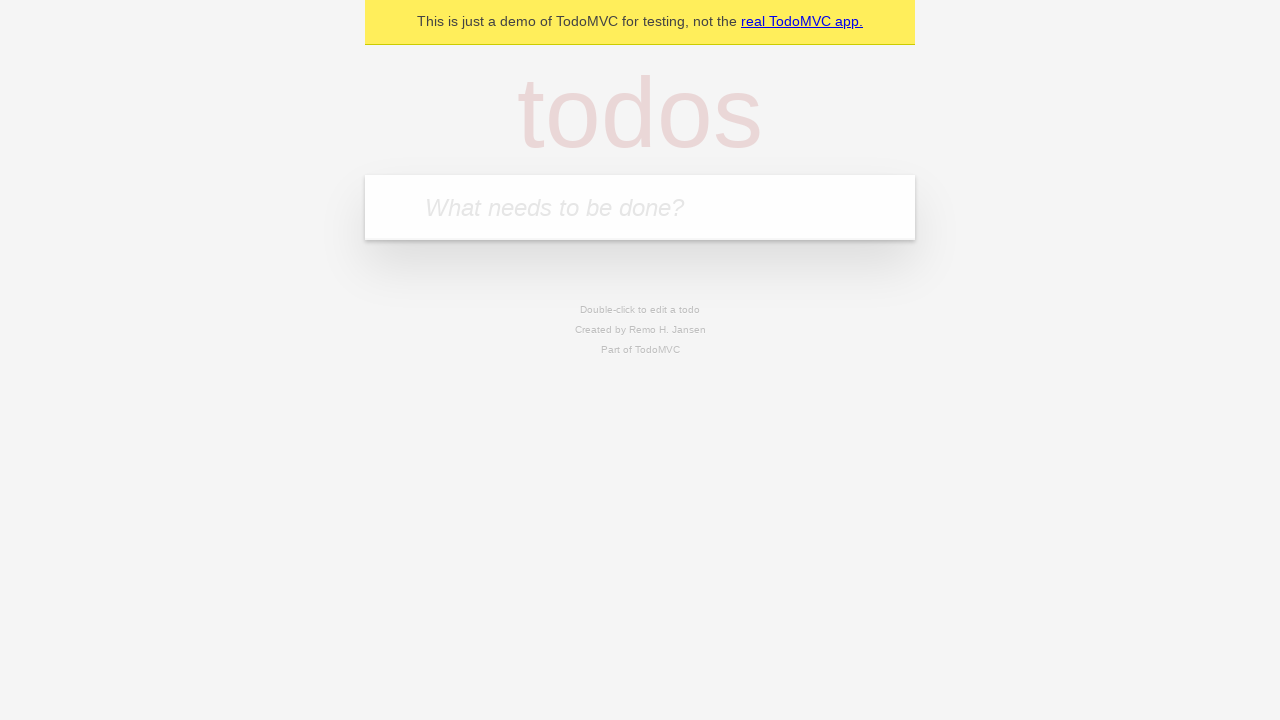

Filled todo input with 'buy some cheese' on internal:attr=[placeholder="What needs to be done?"i]
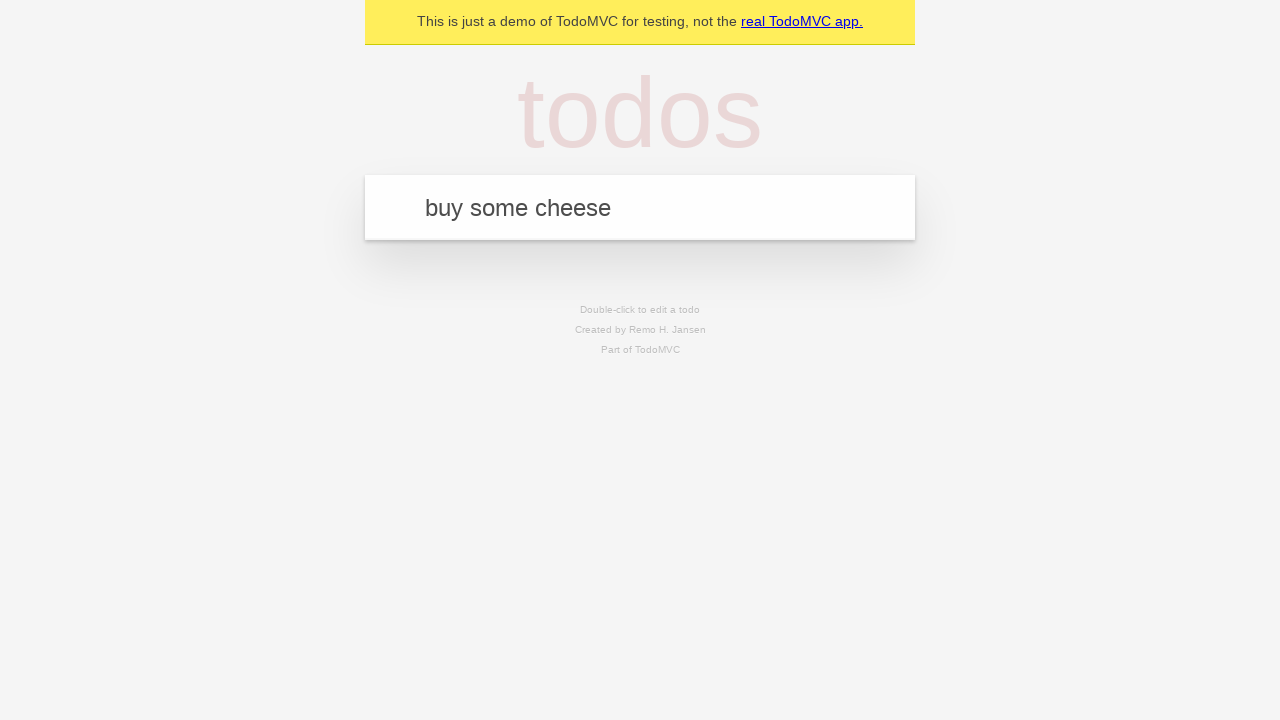

Pressed Enter to add first todo on internal:attr=[placeholder="What needs to be done?"i]
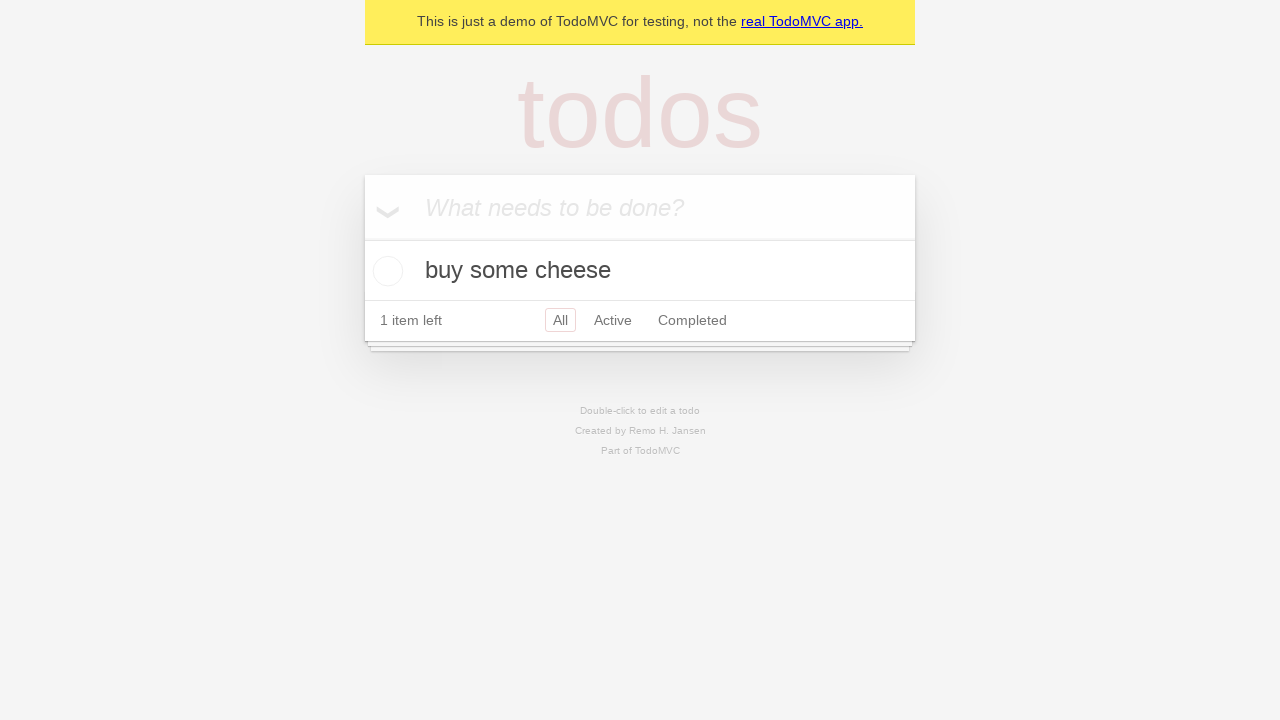

Filled todo input with 'feed the cat' on internal:attr=[placeholder="What needs to be done?"i]
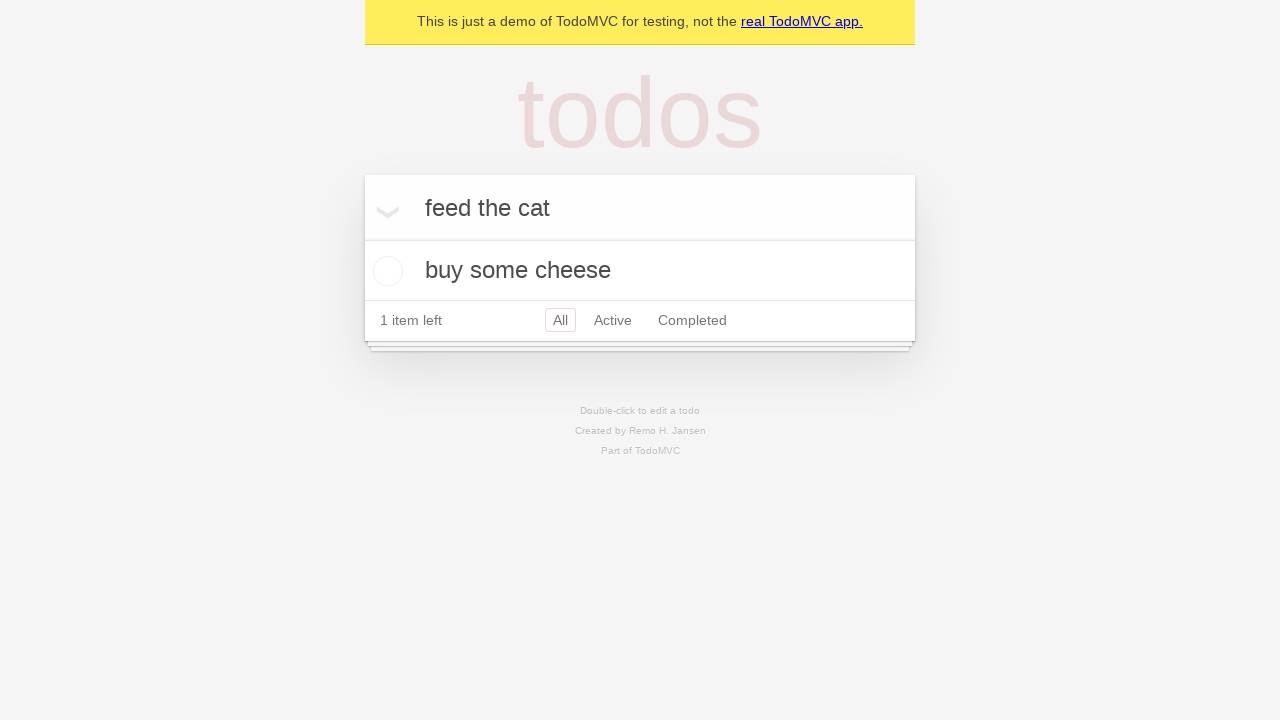

Pressed Enter to add second todo on internal:attr=[placeholder="What needs to be done?"i]
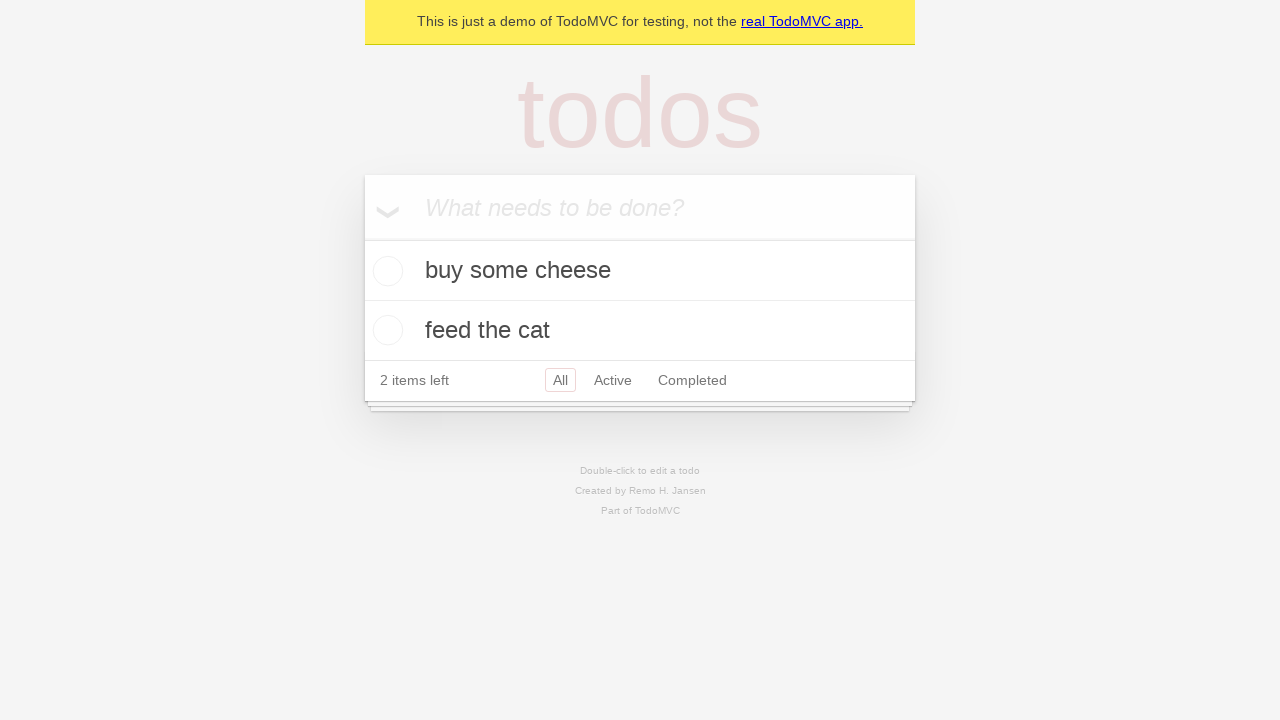

Filled todo input with 'book a doctors appointment' on internal:attr=[placeholder="What needs to be done?"i]
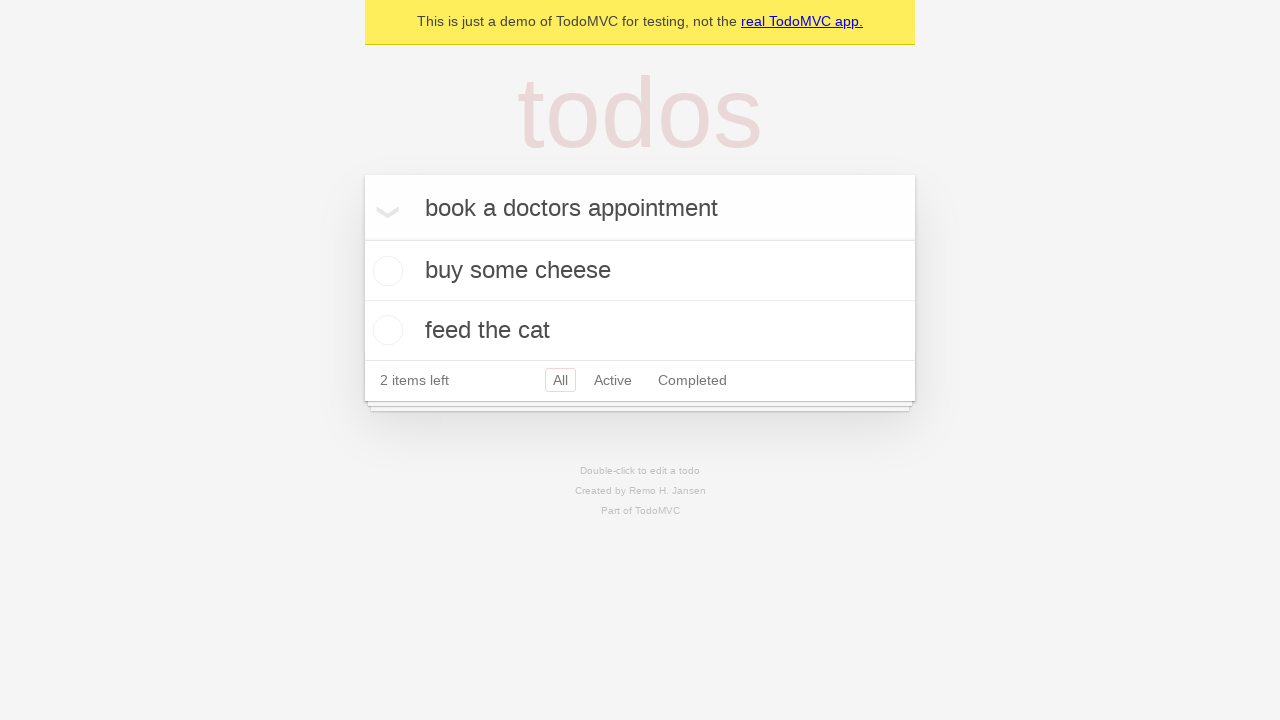

Pressed Enter to add third todo on internal:attr=[placeholder="What needs to be done?"i]
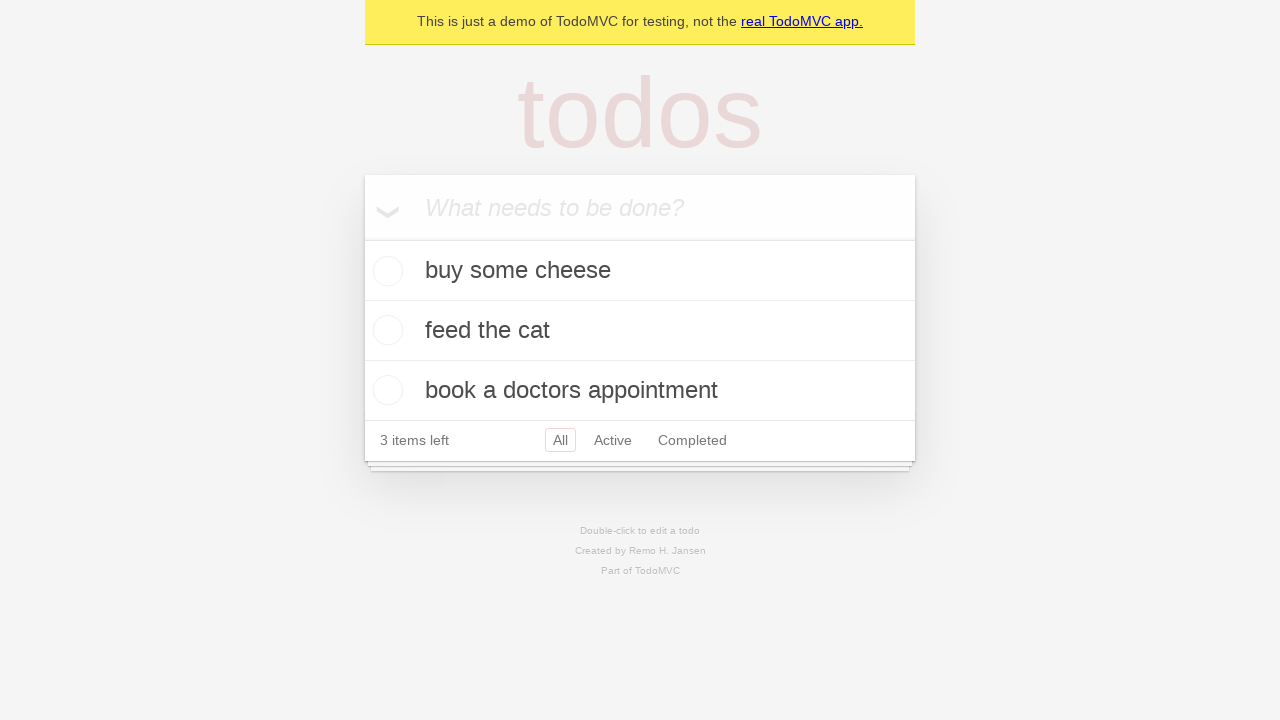

Checked the first todo item as completed at (385, 271) on .todo-list li .toggle >> nth=0
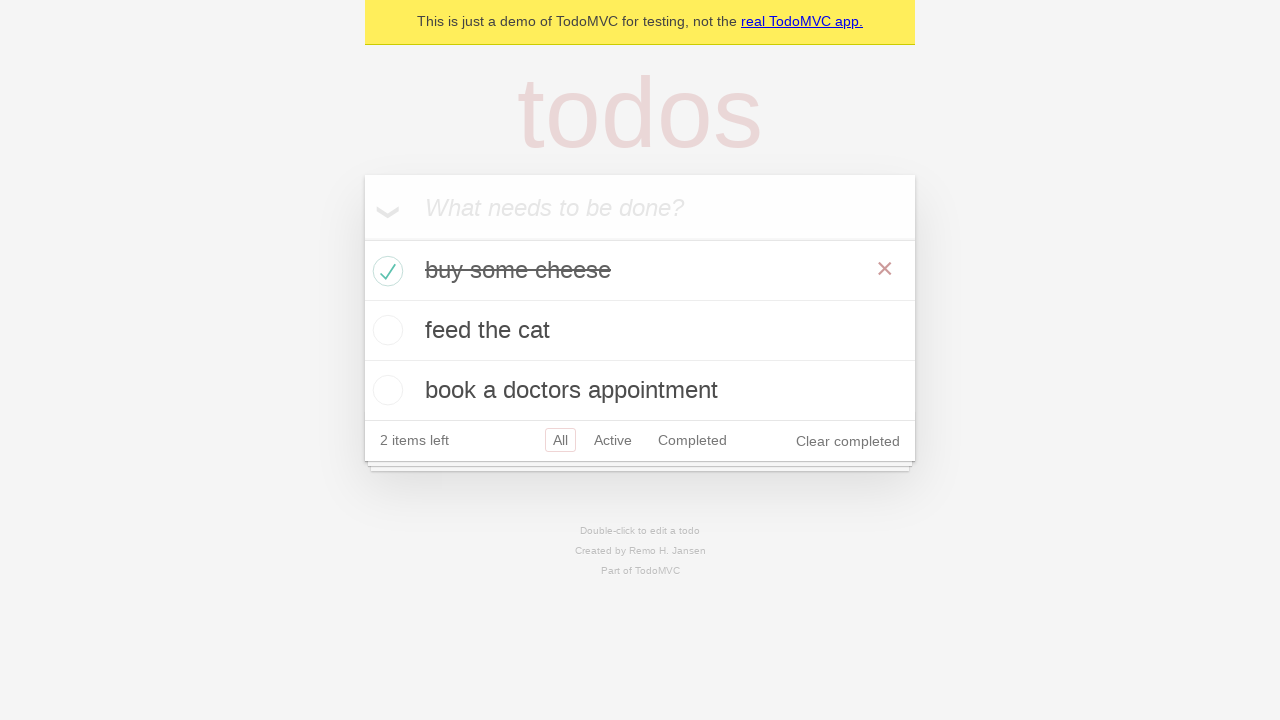

Clicked 'Clear completed' button at (848, 441) on internal:role=button[name="Clear completed"i]
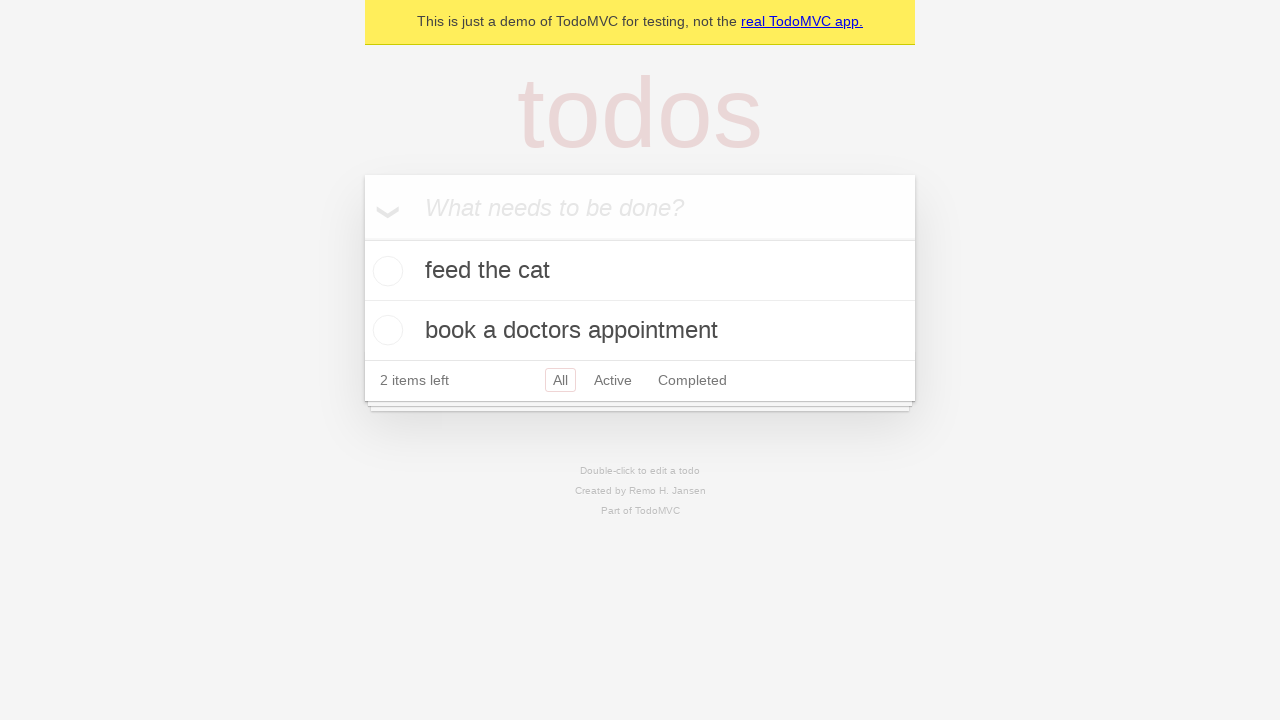

'Clear completed' button is now hidden when no completed items remain
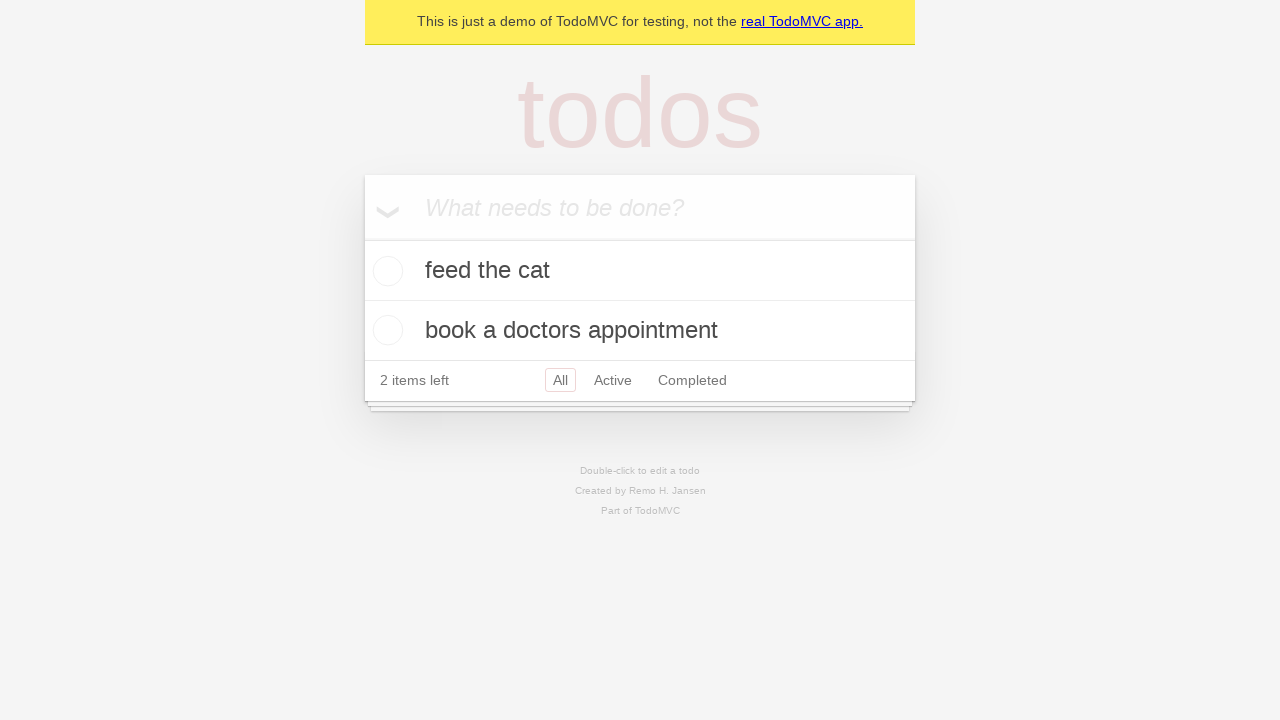

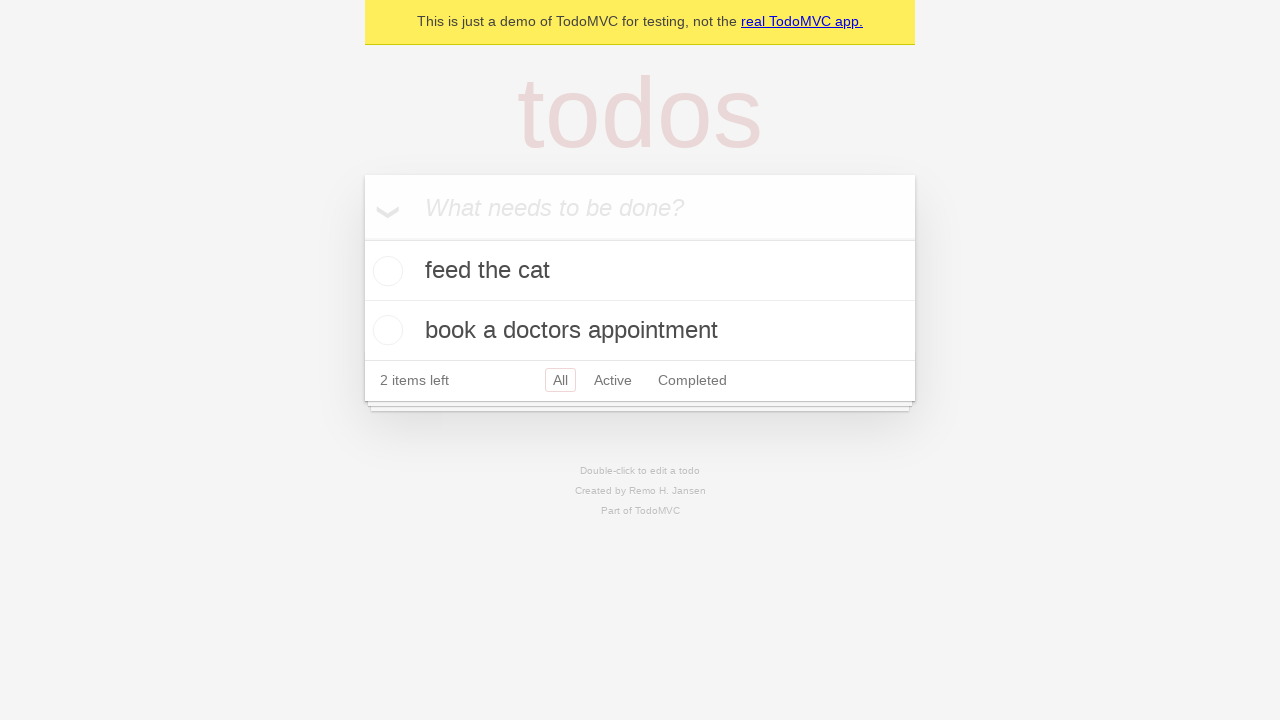